Tests the dynamic click button functionality on DemoQA by clicking the third primary button and verifying the success message appears

Starting URL: https://demoqa.com/buttons

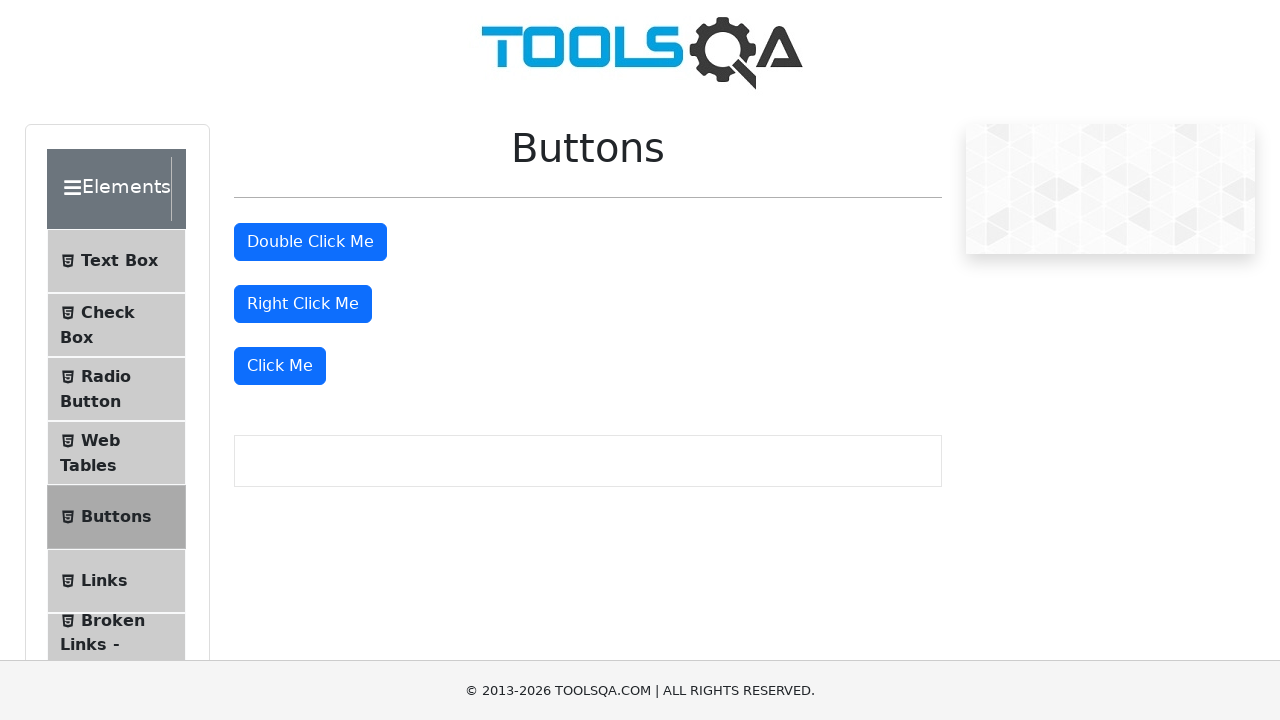

Waited for primary buttons to load on DemoQA buttons page
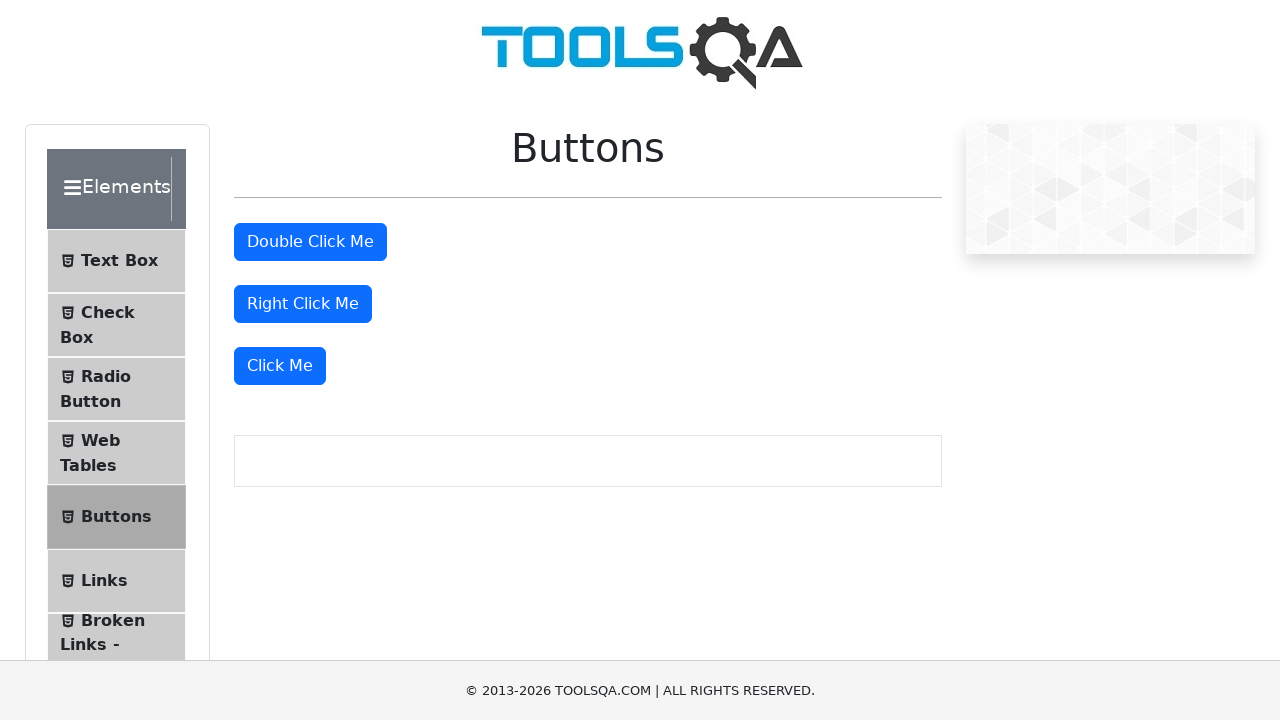

Located all primary buttons
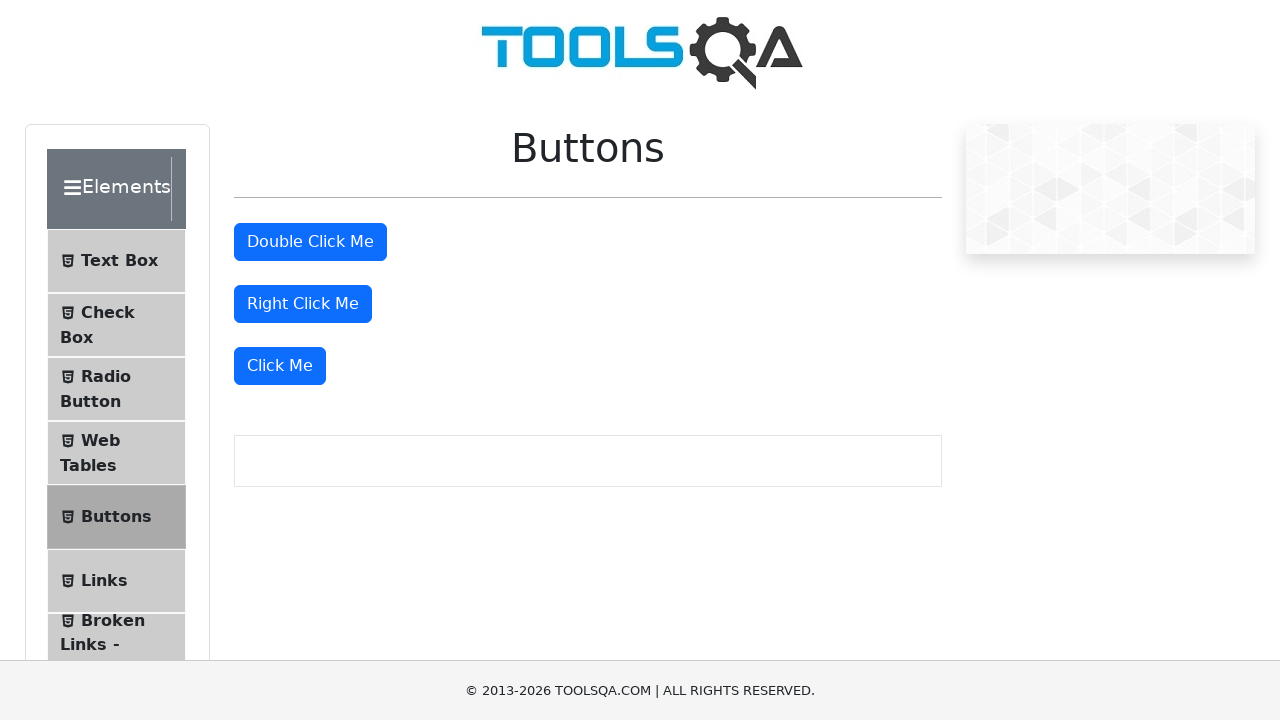

Clicked the third primary button (dynamic click button) at (280, 366) on .btn-primary >> nth=2
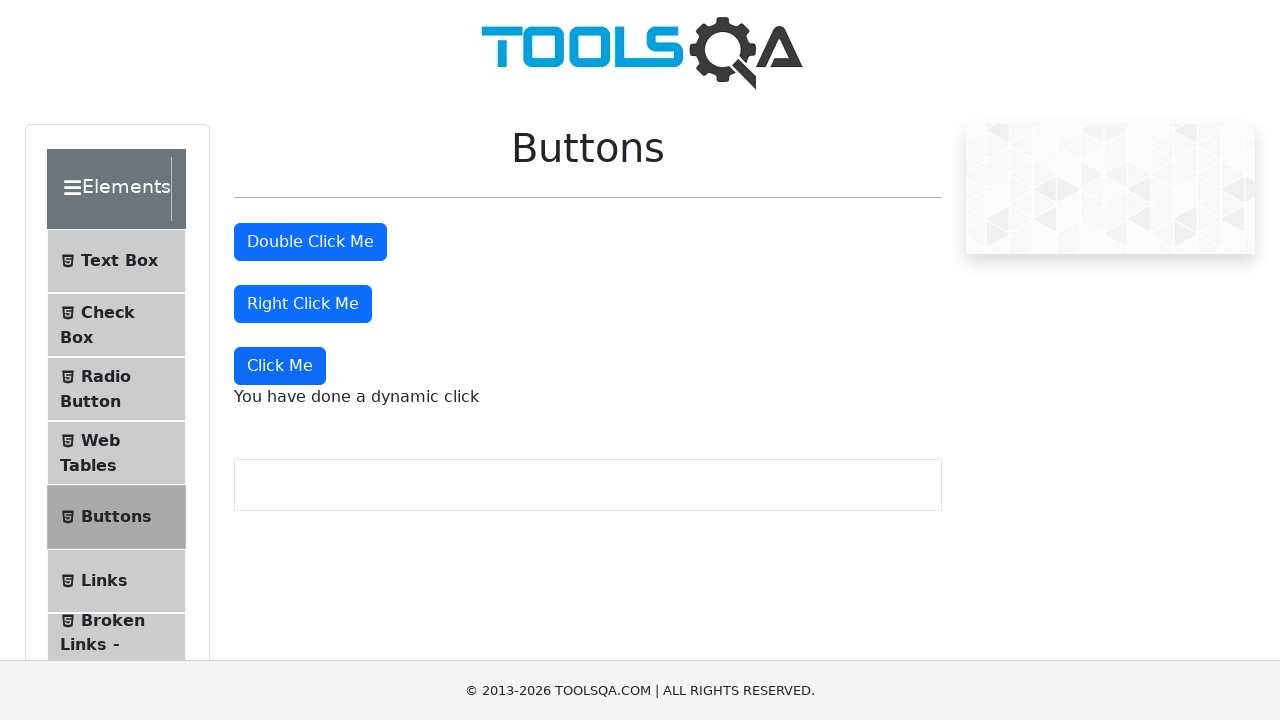

Located dynamic click success message element
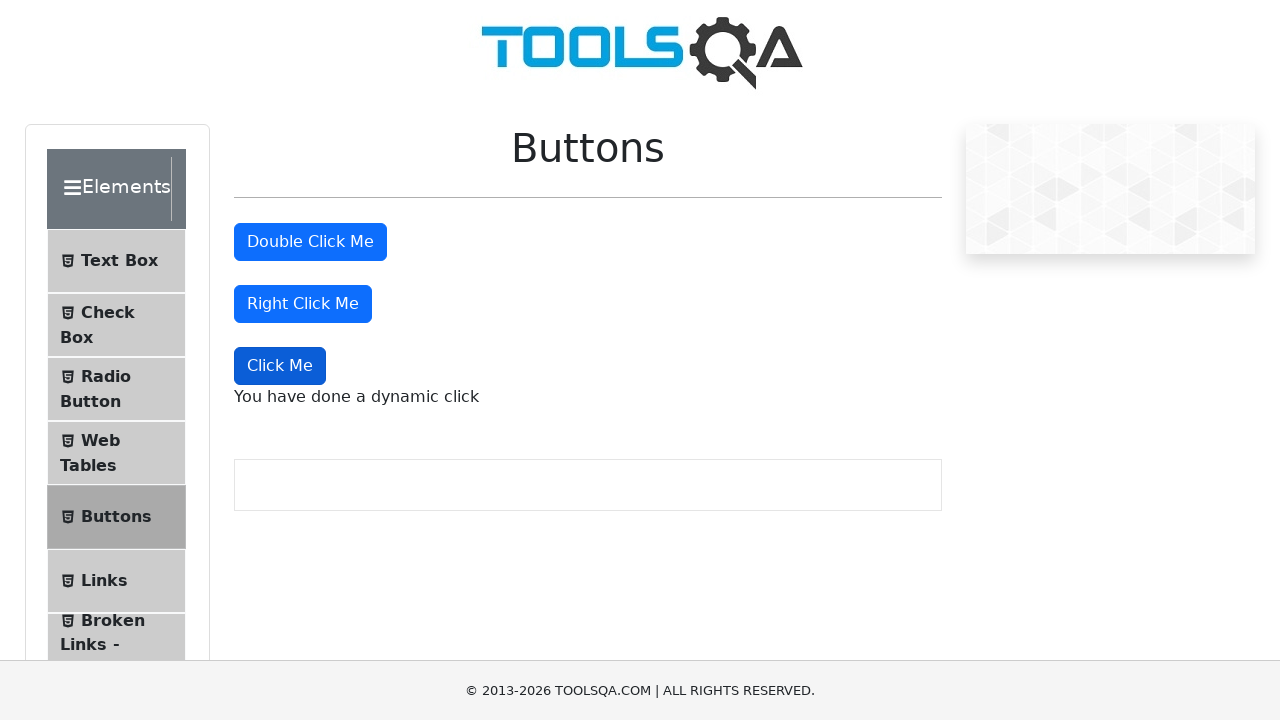

Waited for dynamic click success message to appear
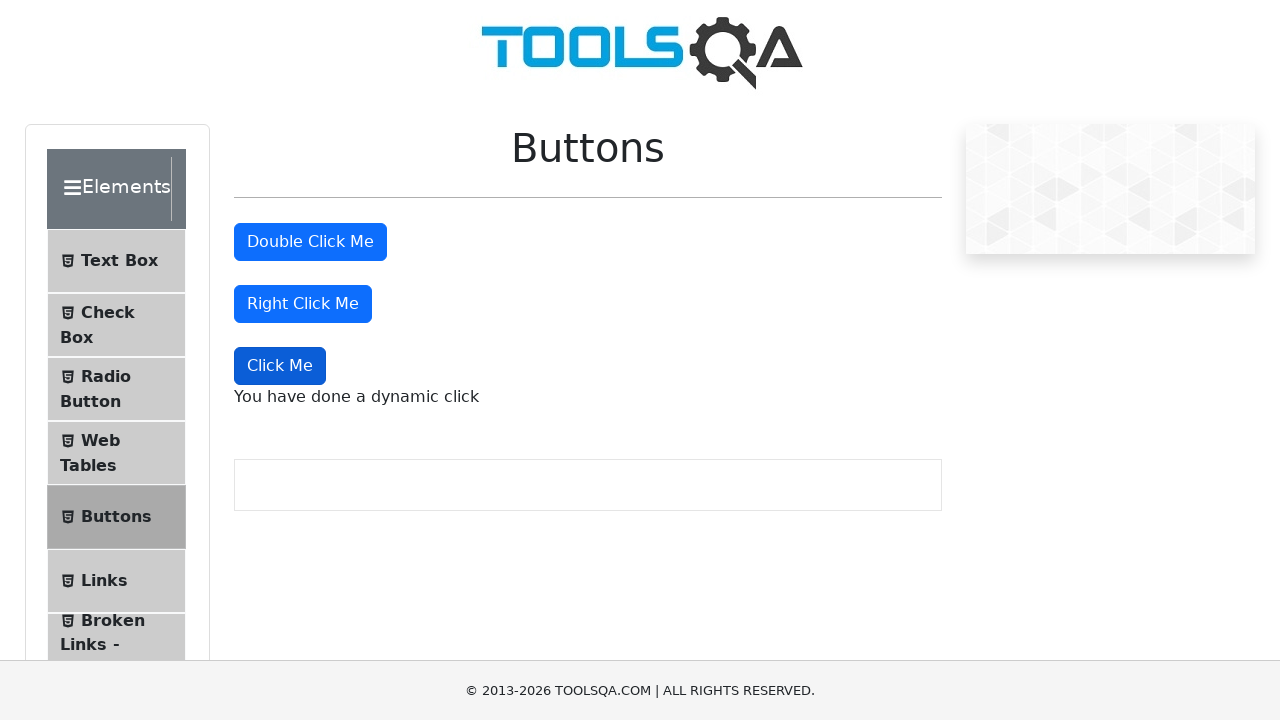

Verified success message text is 'You have done a dynamic click'
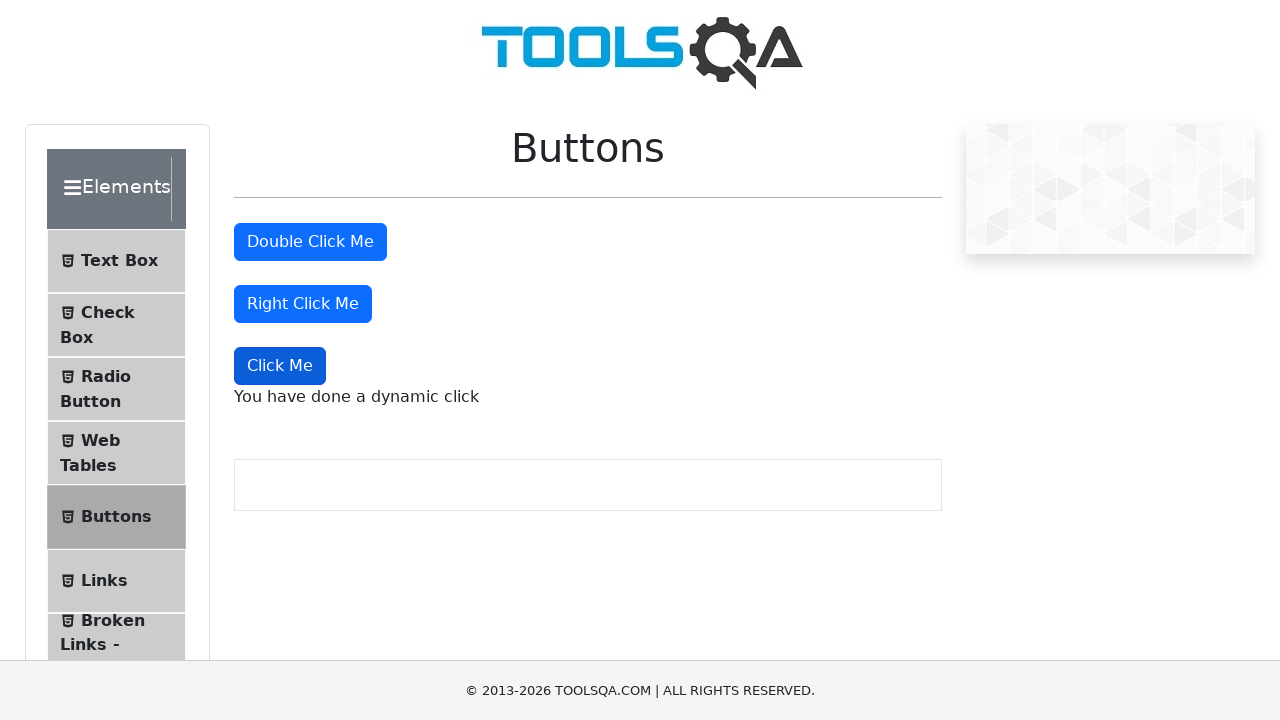

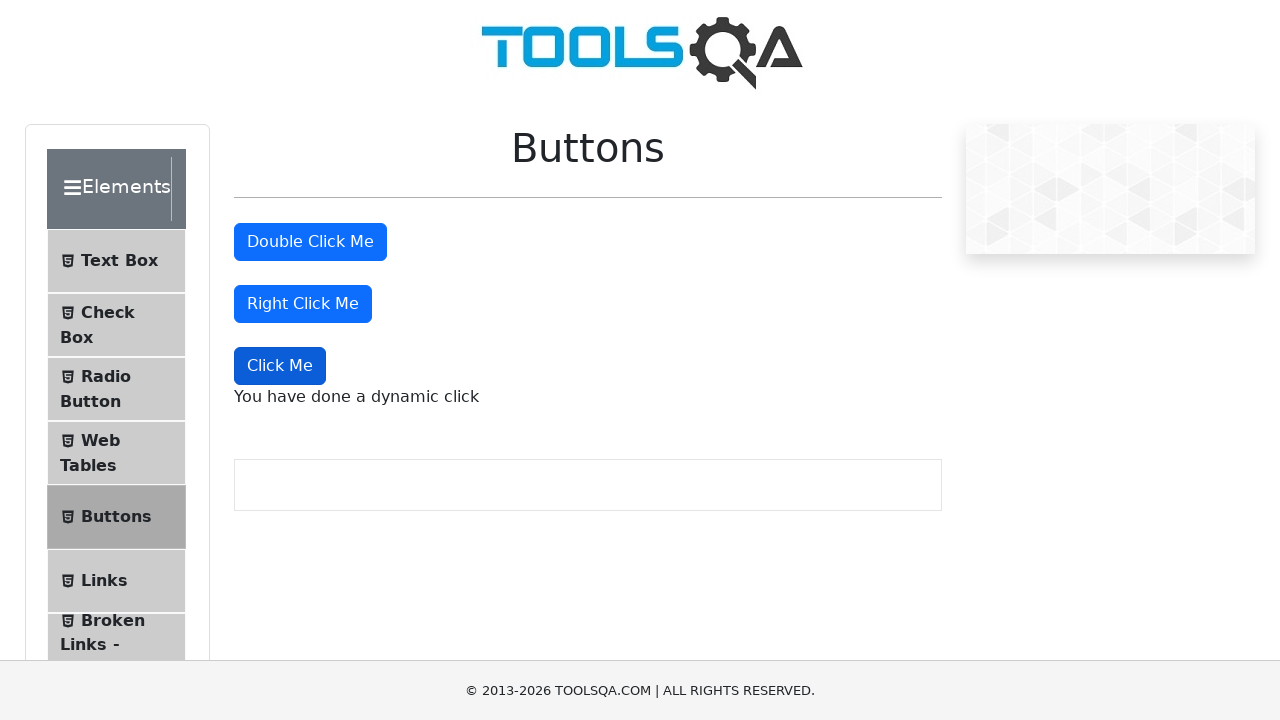